Tests element selection state by clicking radio button and checkbox, then verifying their selected status

Starting URL: https://automationfc.github.io/basic-form/index.html

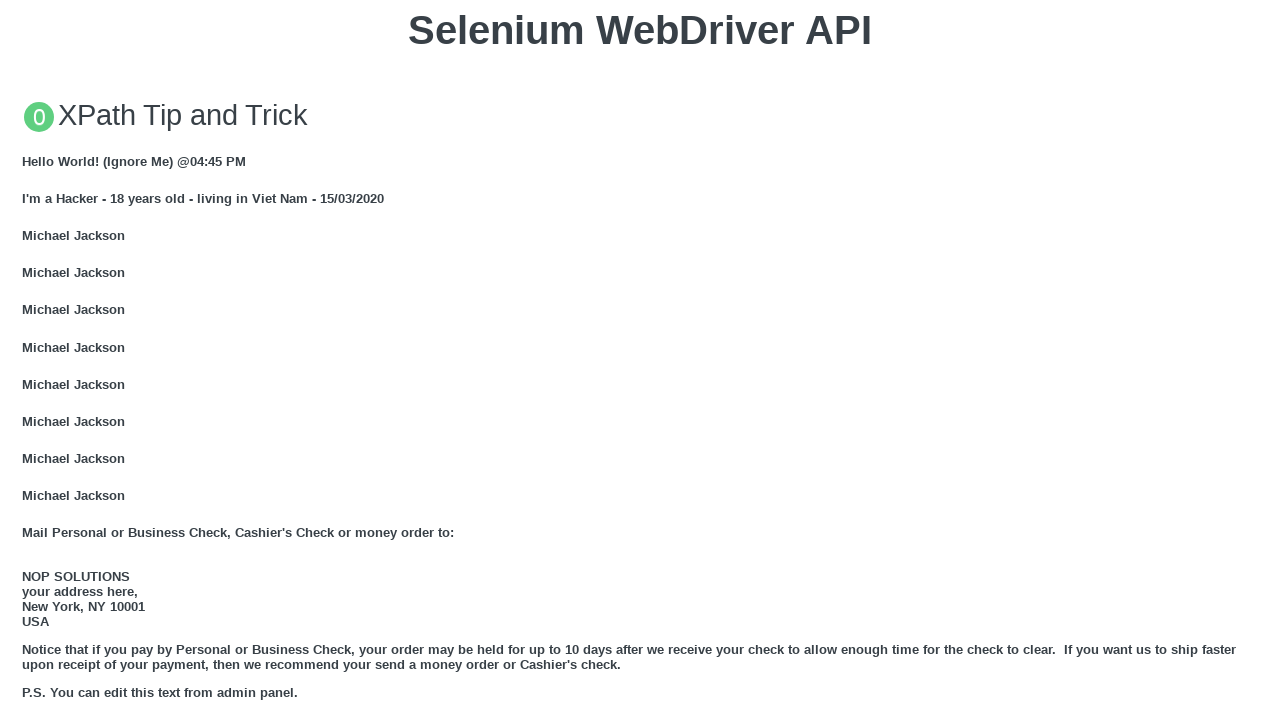

Clicked under 18 radio button to select it at (28, 360) on #under_18
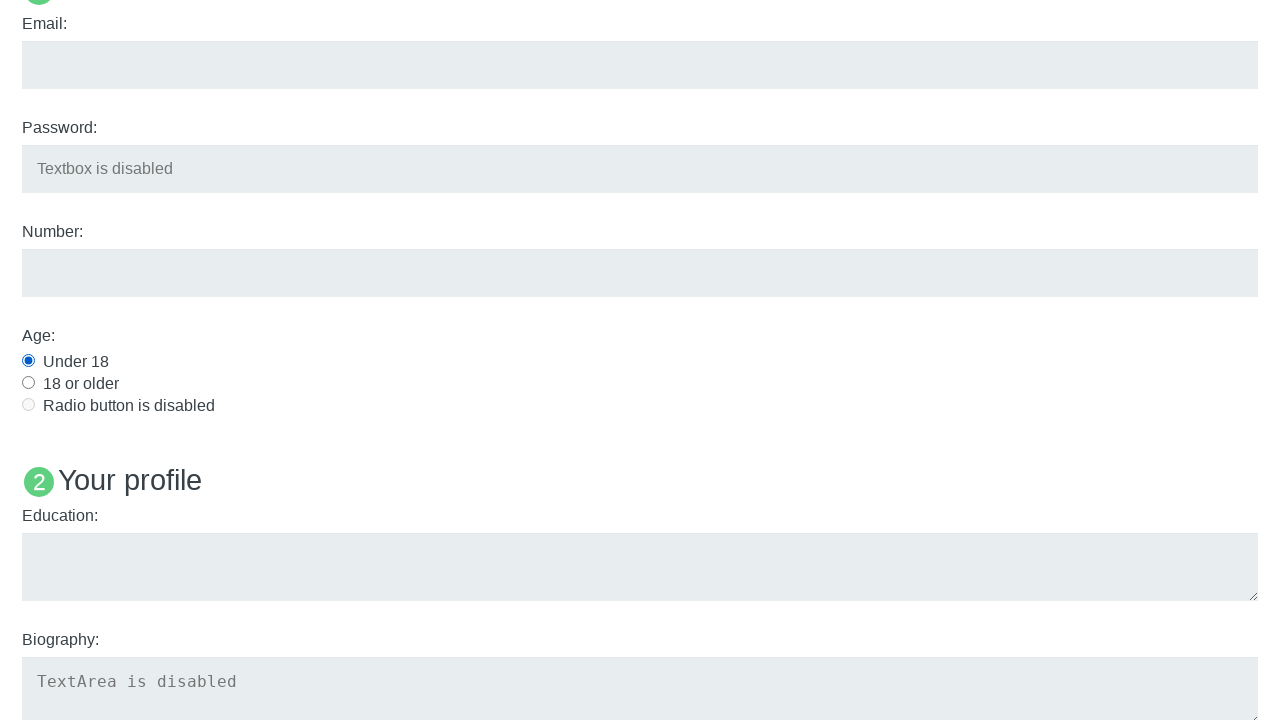

Clicked Java checkbox to select it at (28, 361) on #java
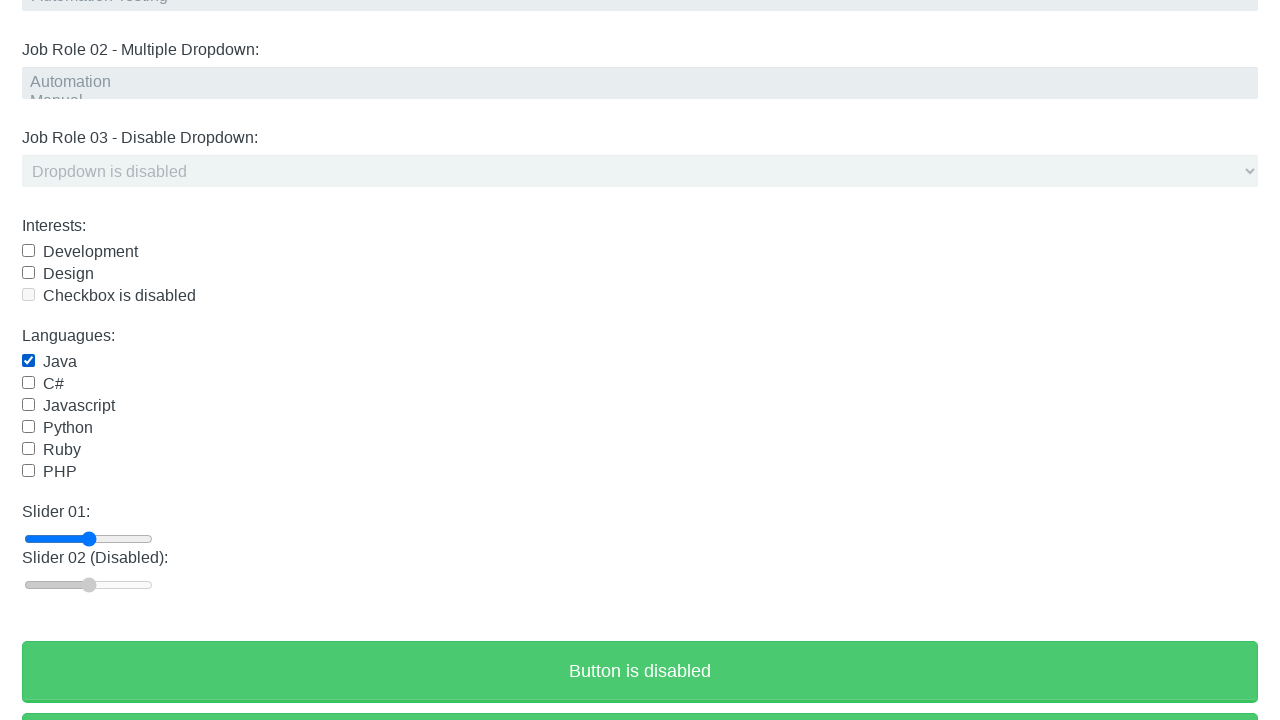

Clicked Java checkbox to deselect it at (28, 361) on #java
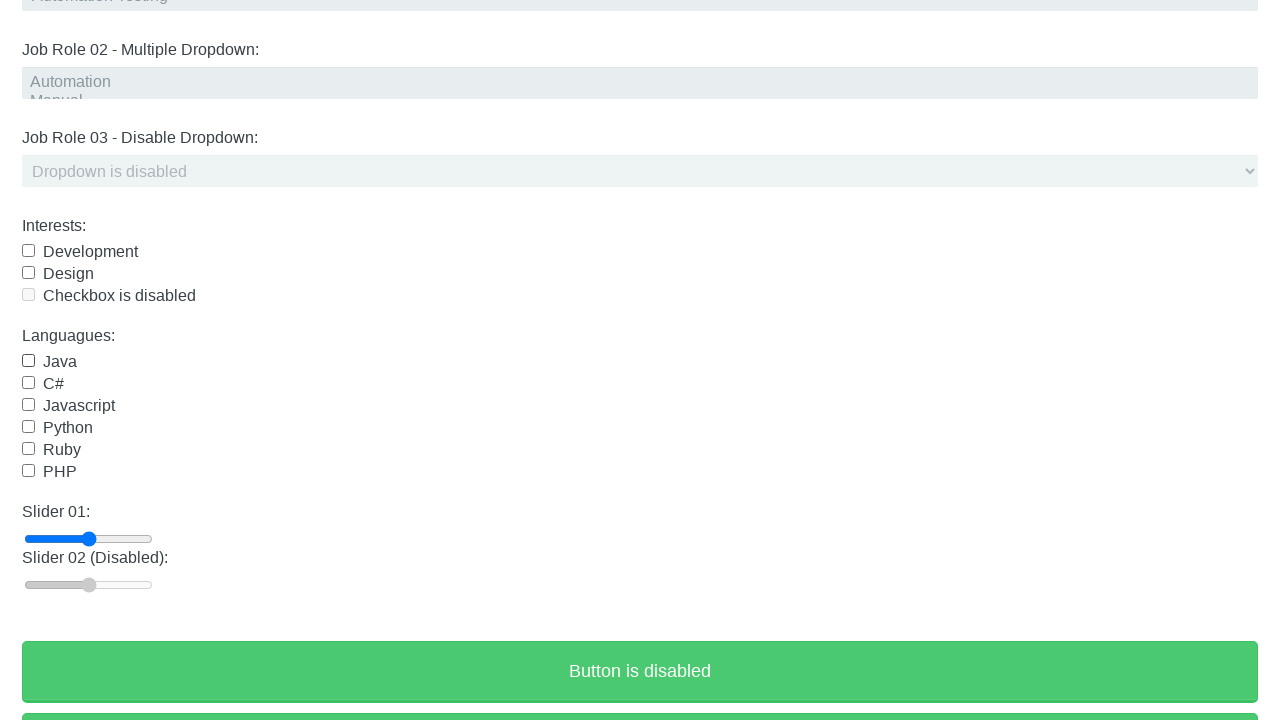

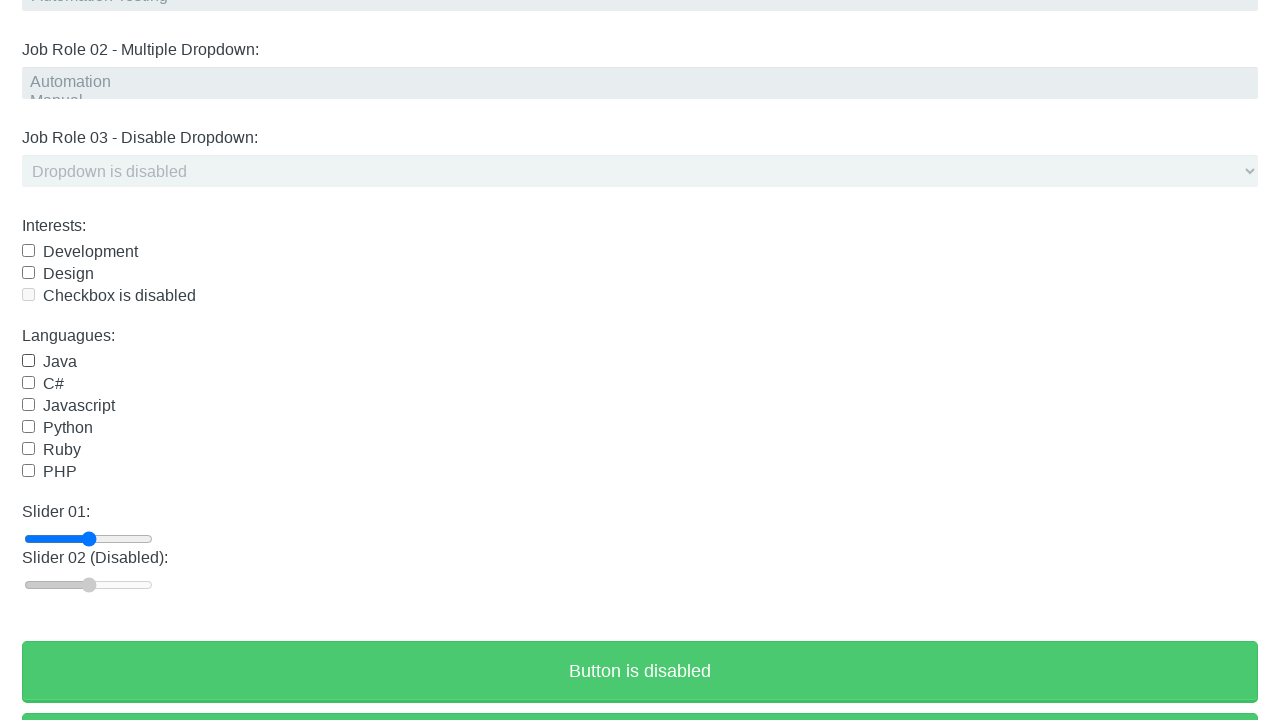